Tests clicking a checkbox for hobbies (Sports) on a demo practice form page

Starting URL: https://demoqa.com/automation-practice-form

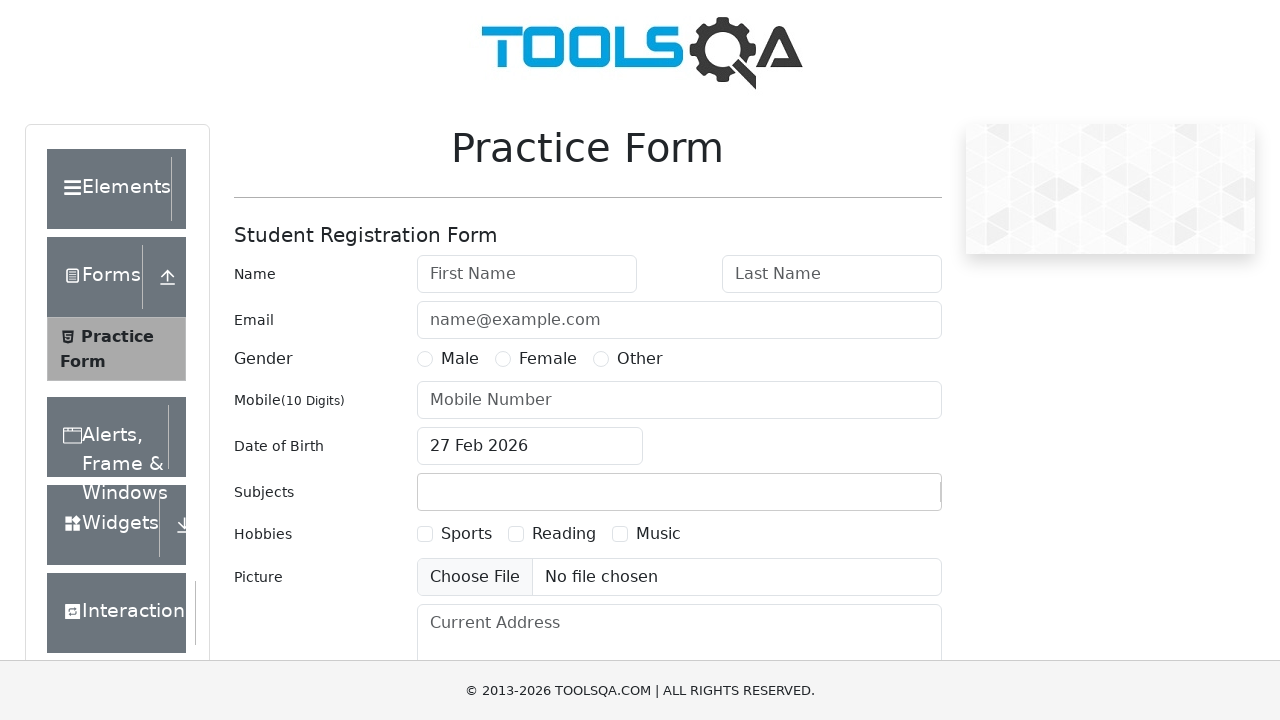

Navigated to demo practice form page
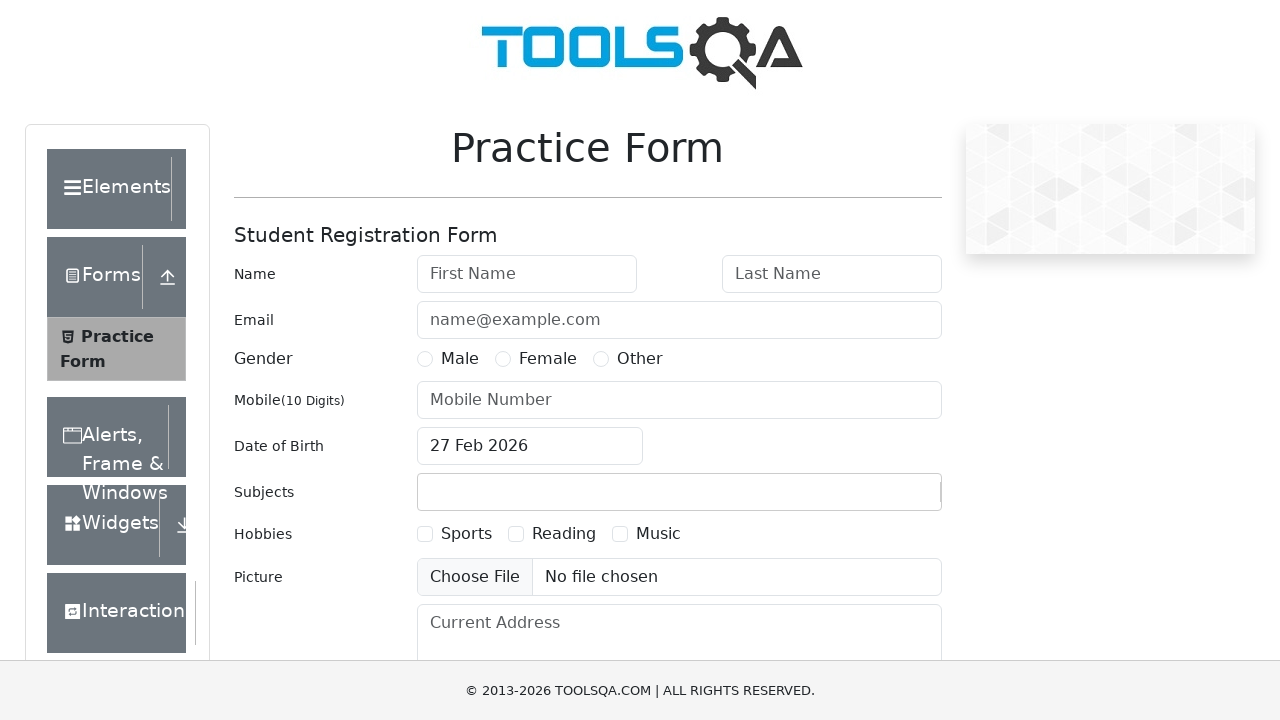

Clicked on Sports checkbox in hobbies section at (466, 534) on xpath=//*[@id='hobbiesWrapper']//label[contains(text(),'Sports')]
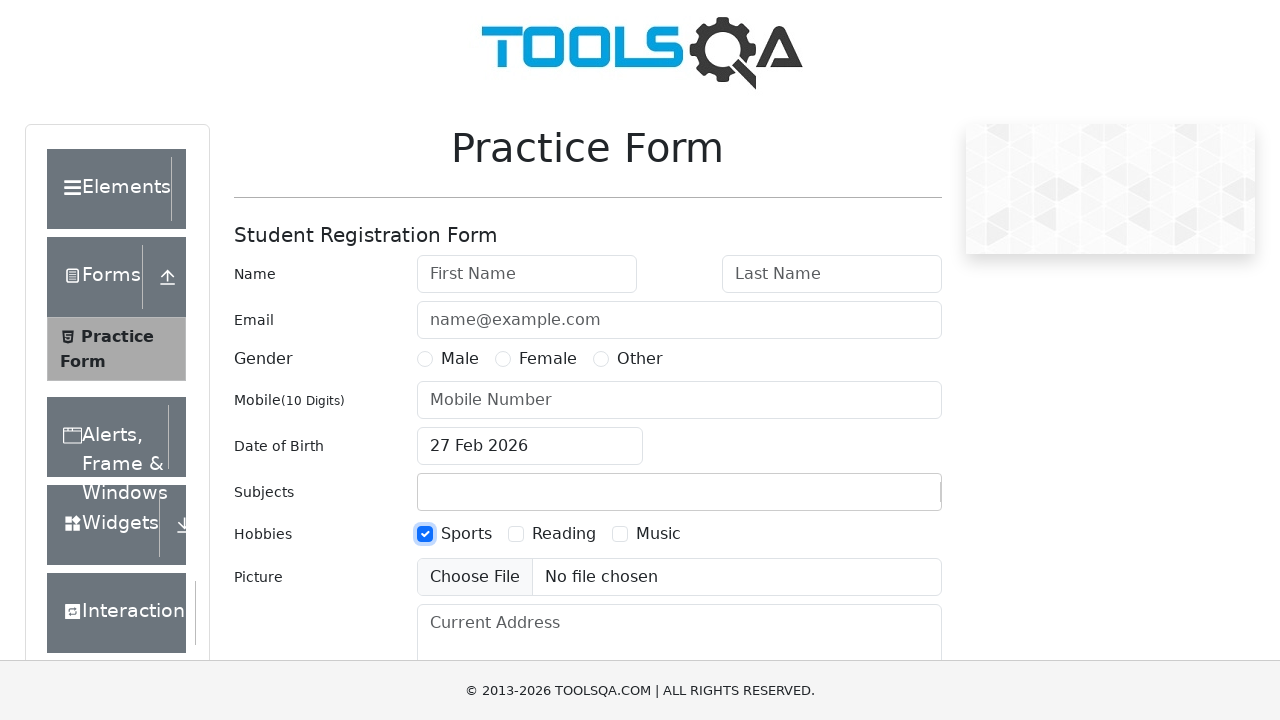

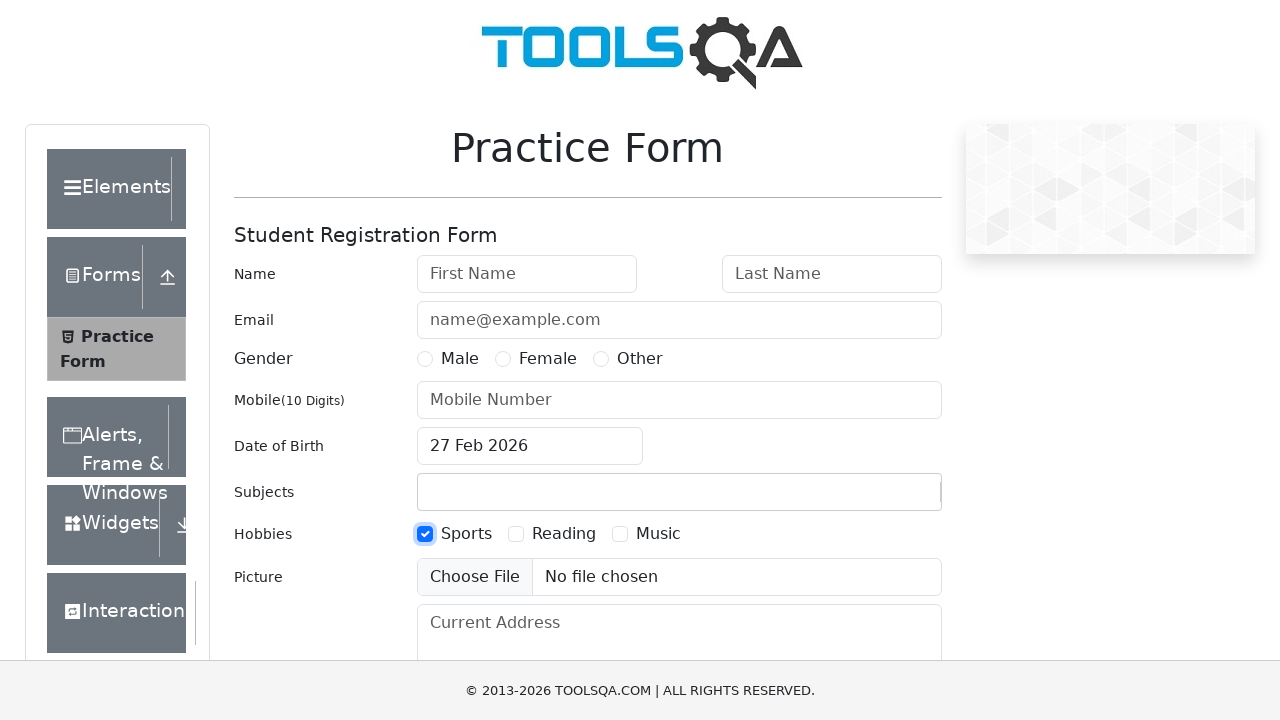